Tests the Active filter by marking an item complete and clicking the Active filter link.

Starting URL: https://demo.playwright.dev/todomvc

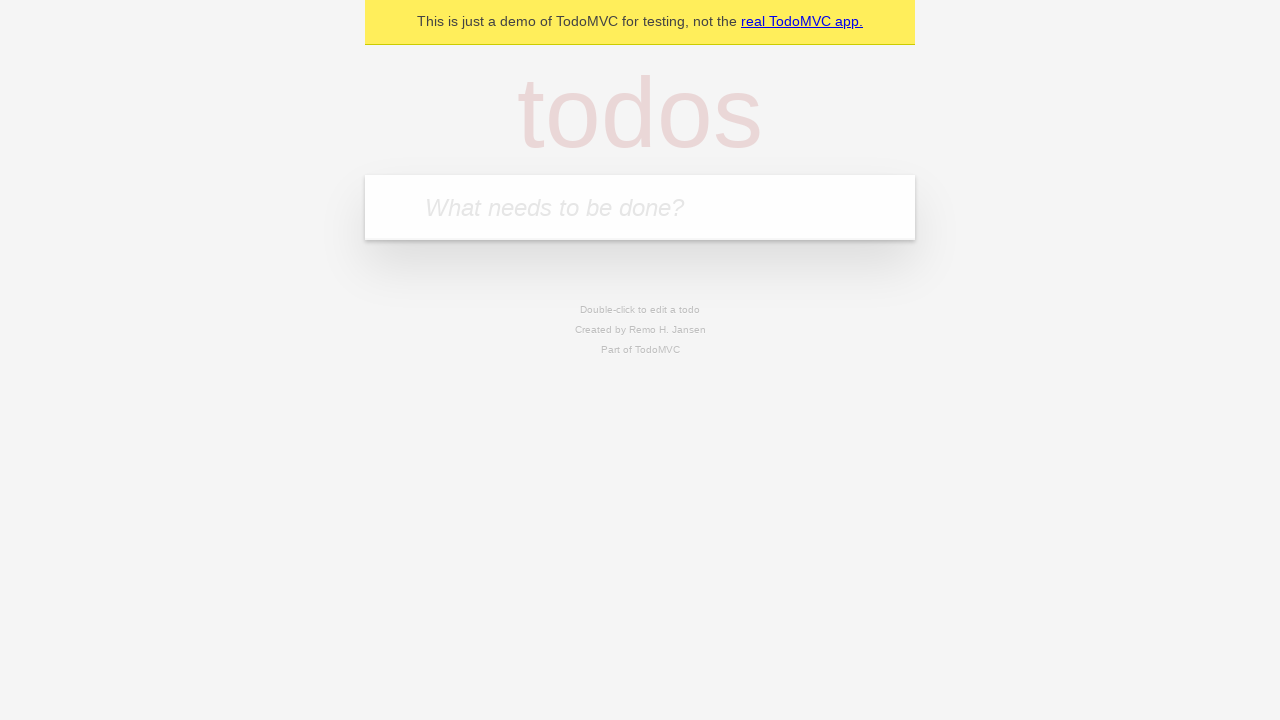

Filled new todo input with 'buy some cheese' on .new-todo
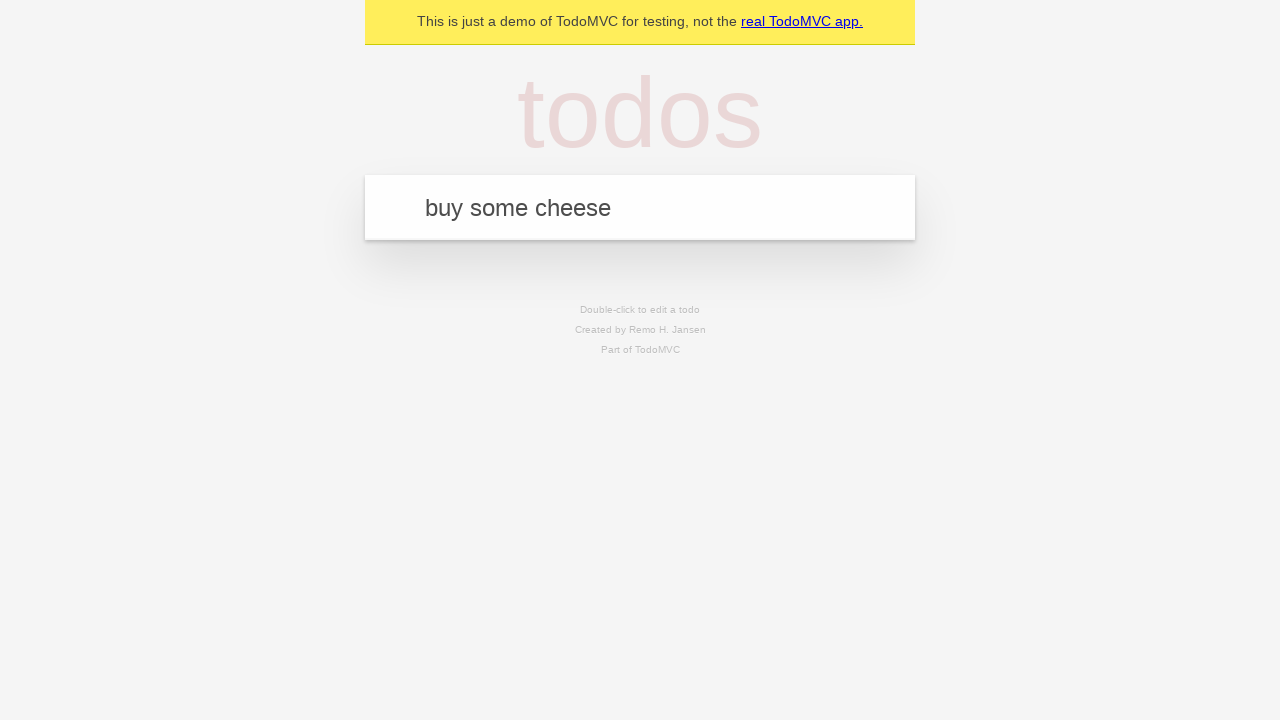

Pressed Enter to add first todo item on .new-todo
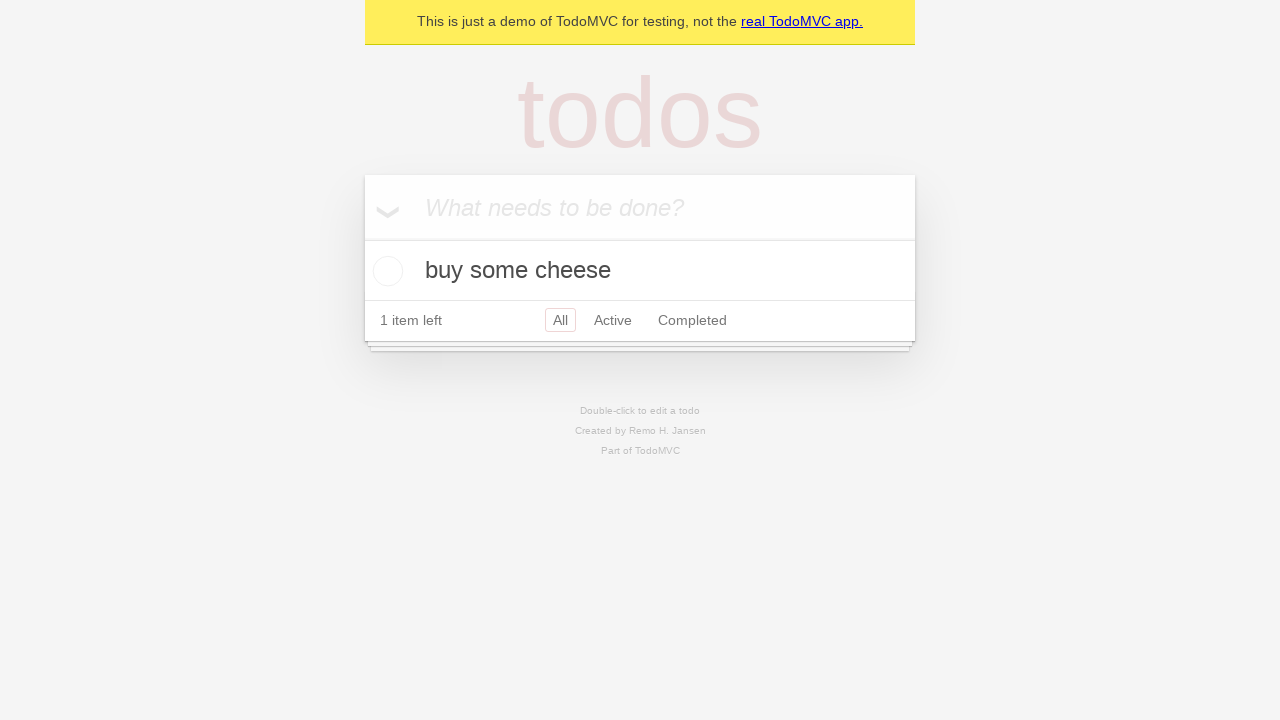

Filled new todo input with 'feed the cat' on .new-todo
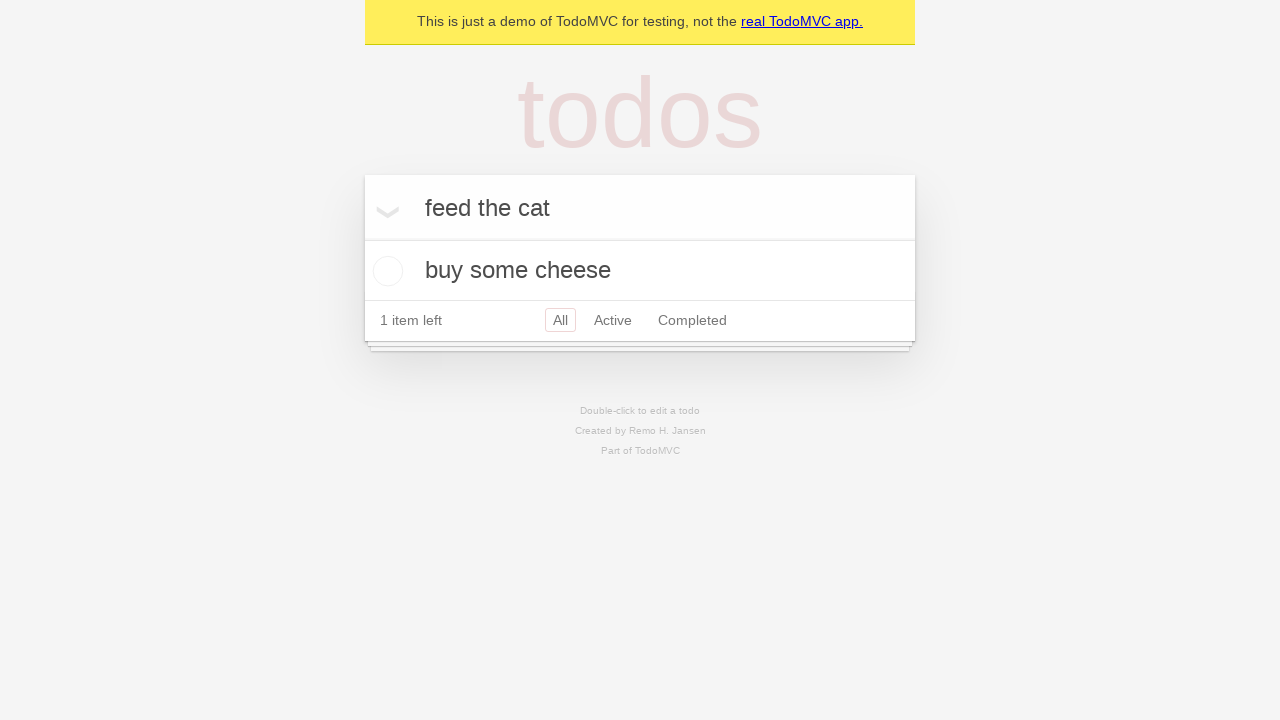

Pressed Enter to add second todo item on .new-todo
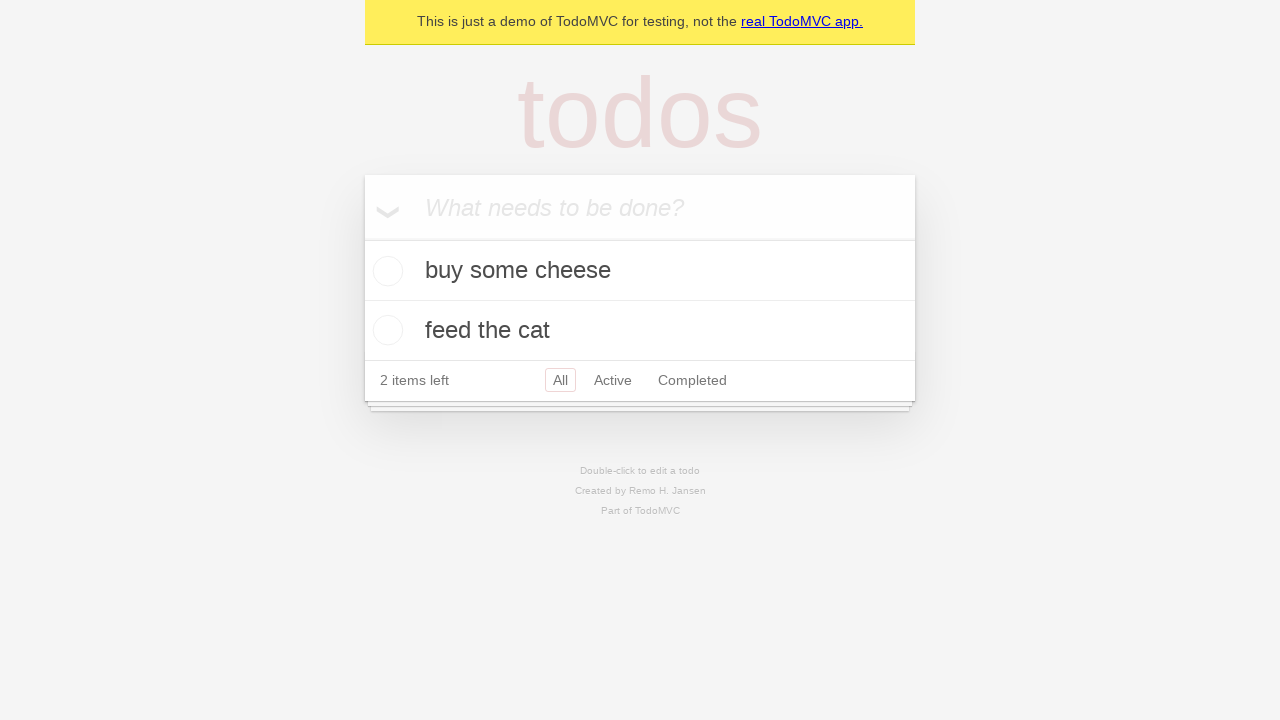

Filled new todo input with 'book a doctors appointment' on .new-todo
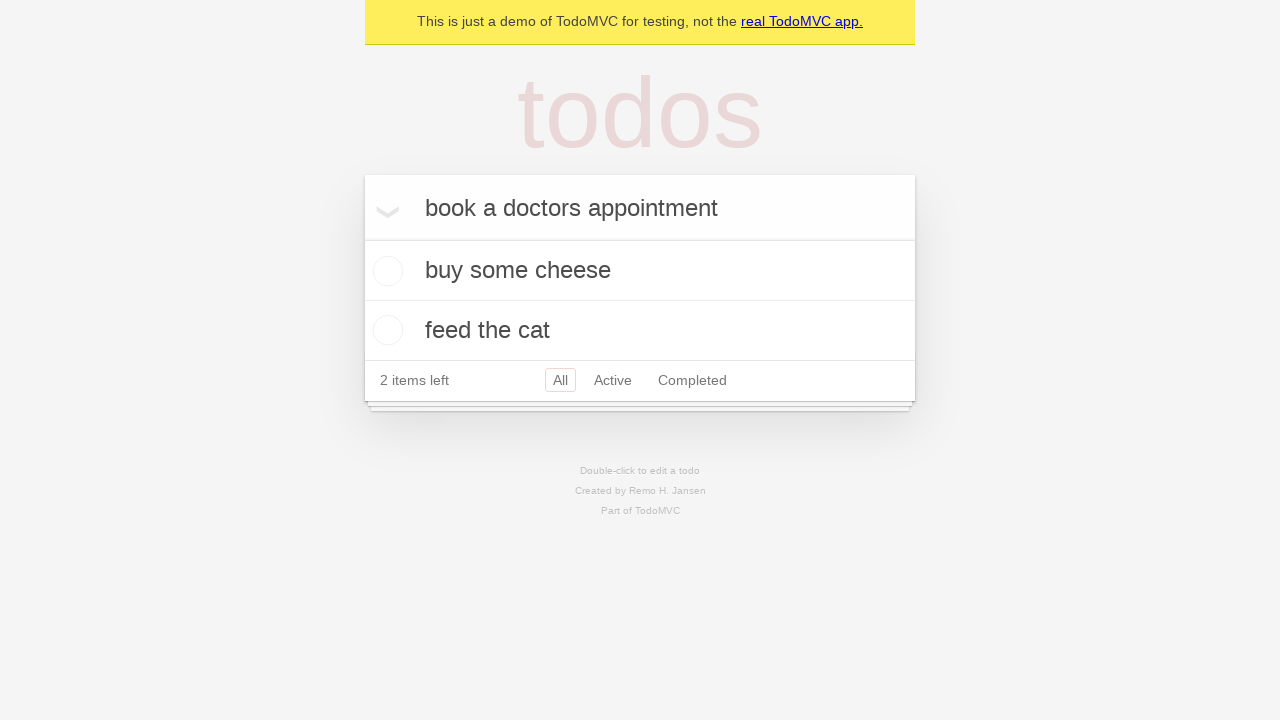

Pressed Enter to add third todo item on .new-todo
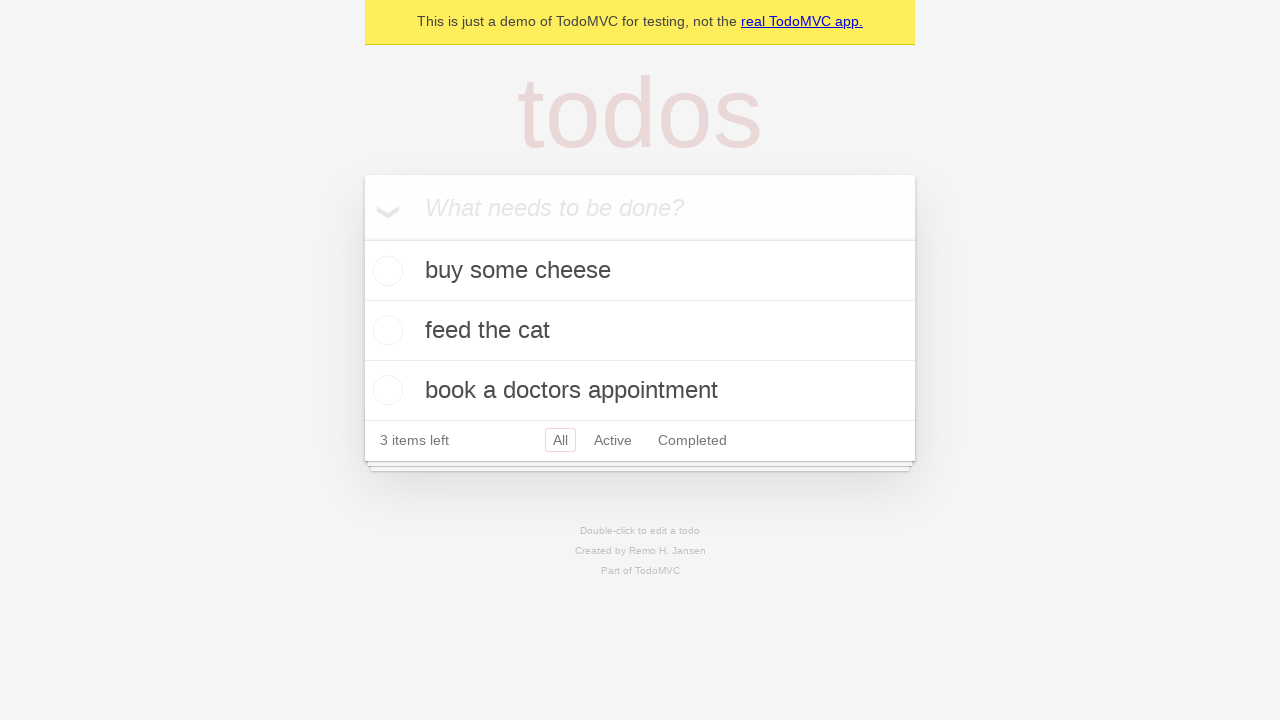

Waited for all three todo items to be added
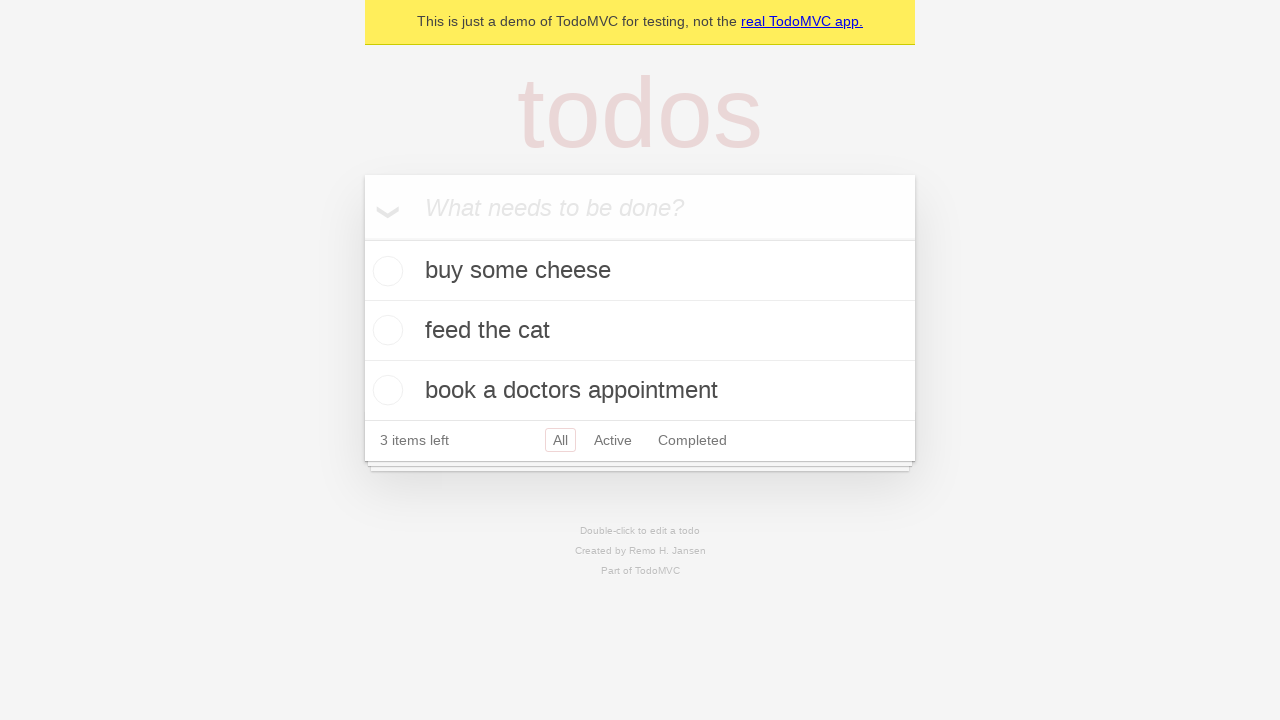

Marked second todo item as complete at (385, 330) on .todo-list li .toggle >> nth=1
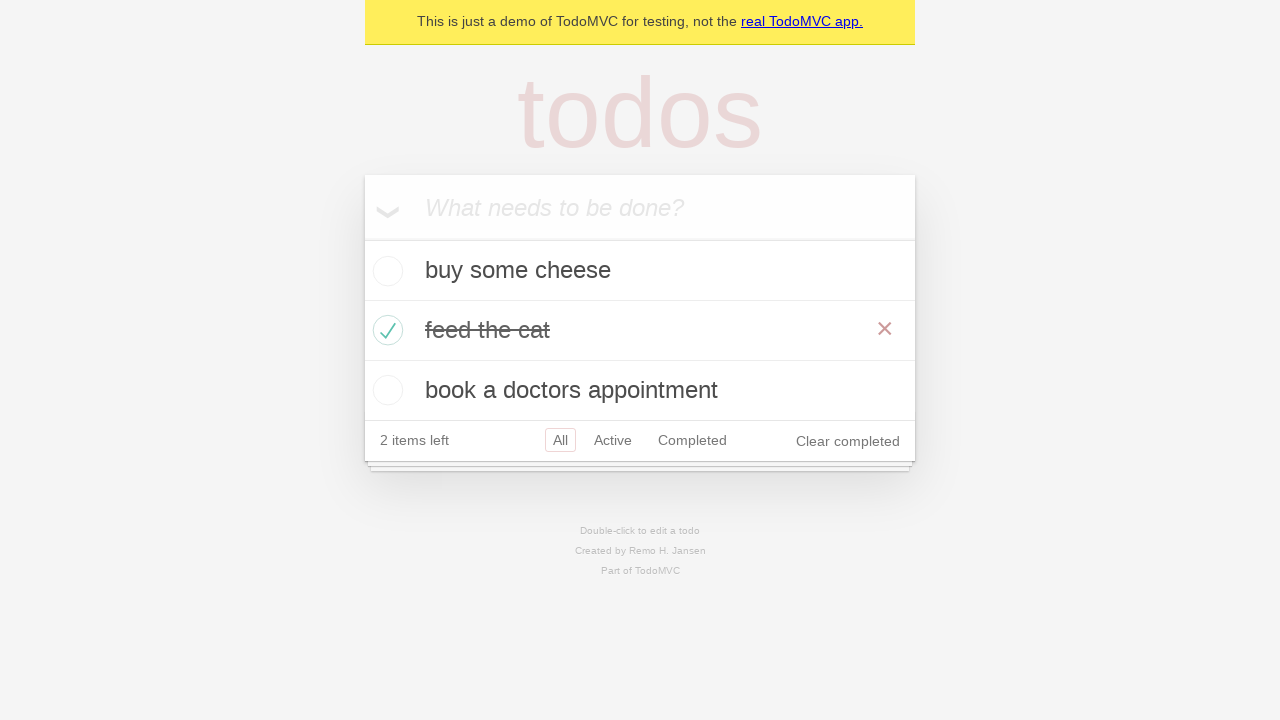

Clicked Active filter to display only active items at (613, 440) on .filters >> text=Active
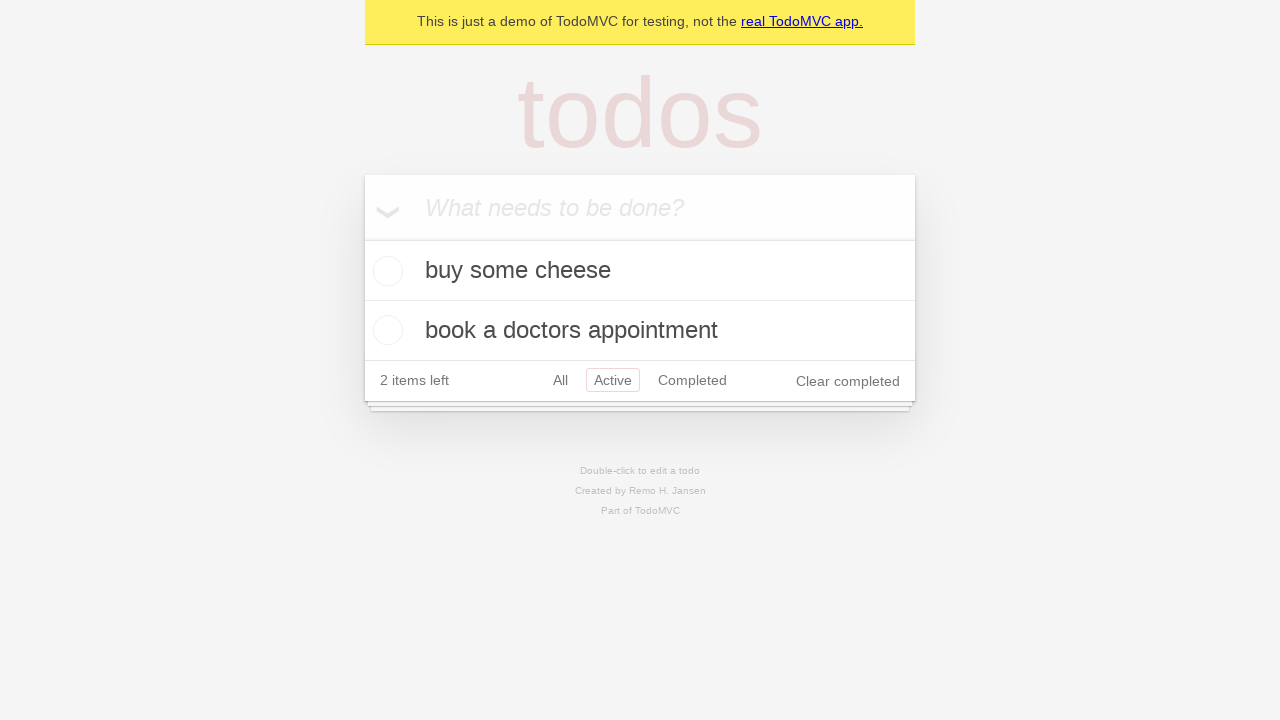

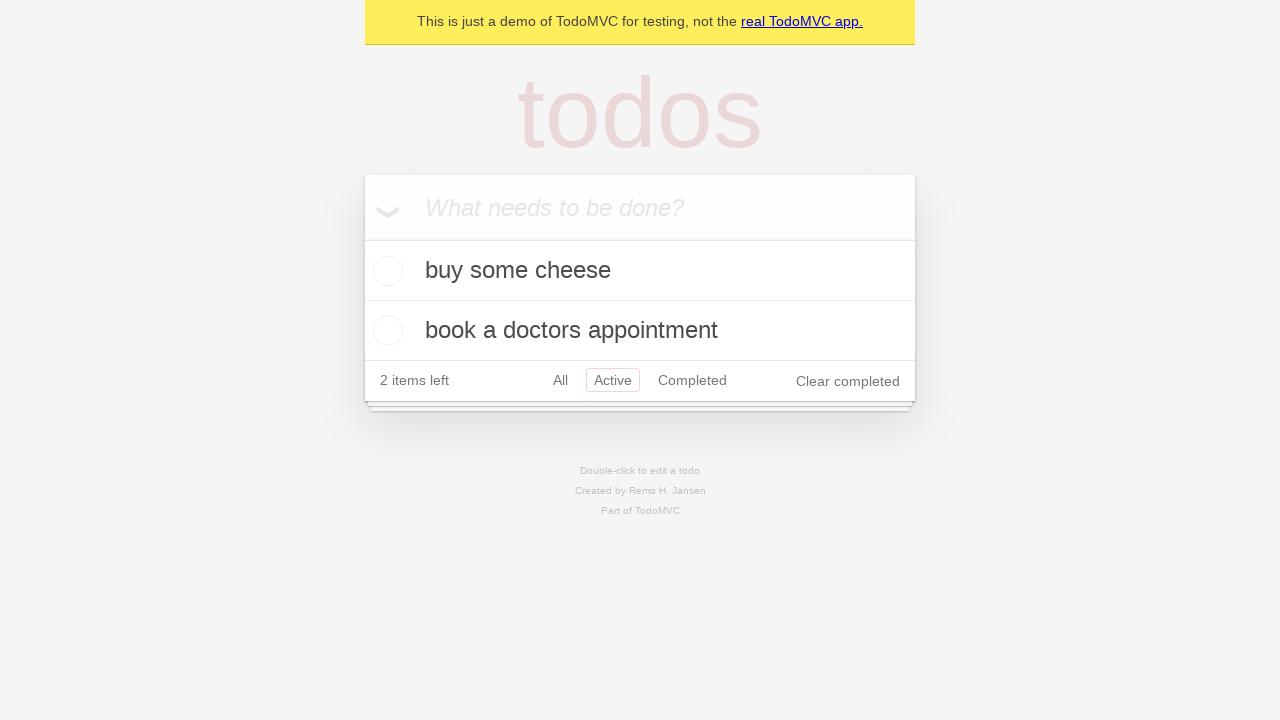